Tests handling of disabled web elements by clicking a menu item and filling form fields using JavaScript execution

Starting URL: https://demoapps.qspiders.com/ui?scenario=1

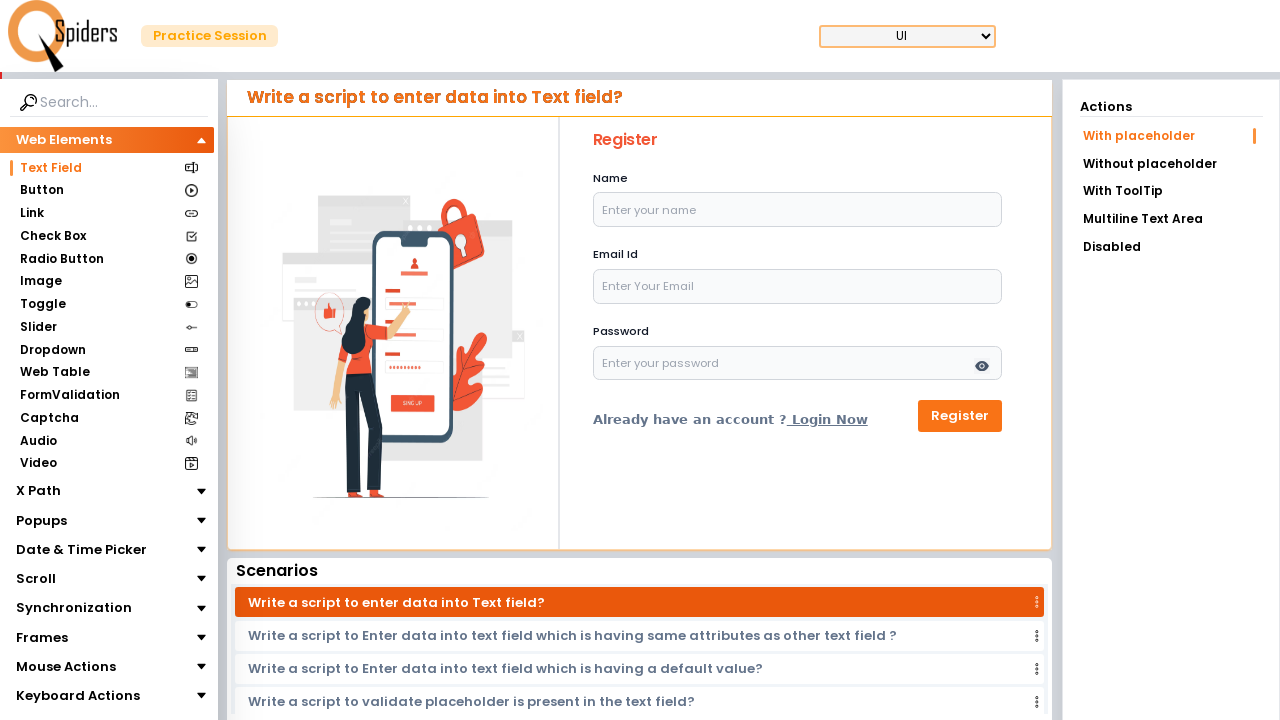

Clicked on Disabled menu item at (1171, 247) on xpath=//li[text()='Disabled']
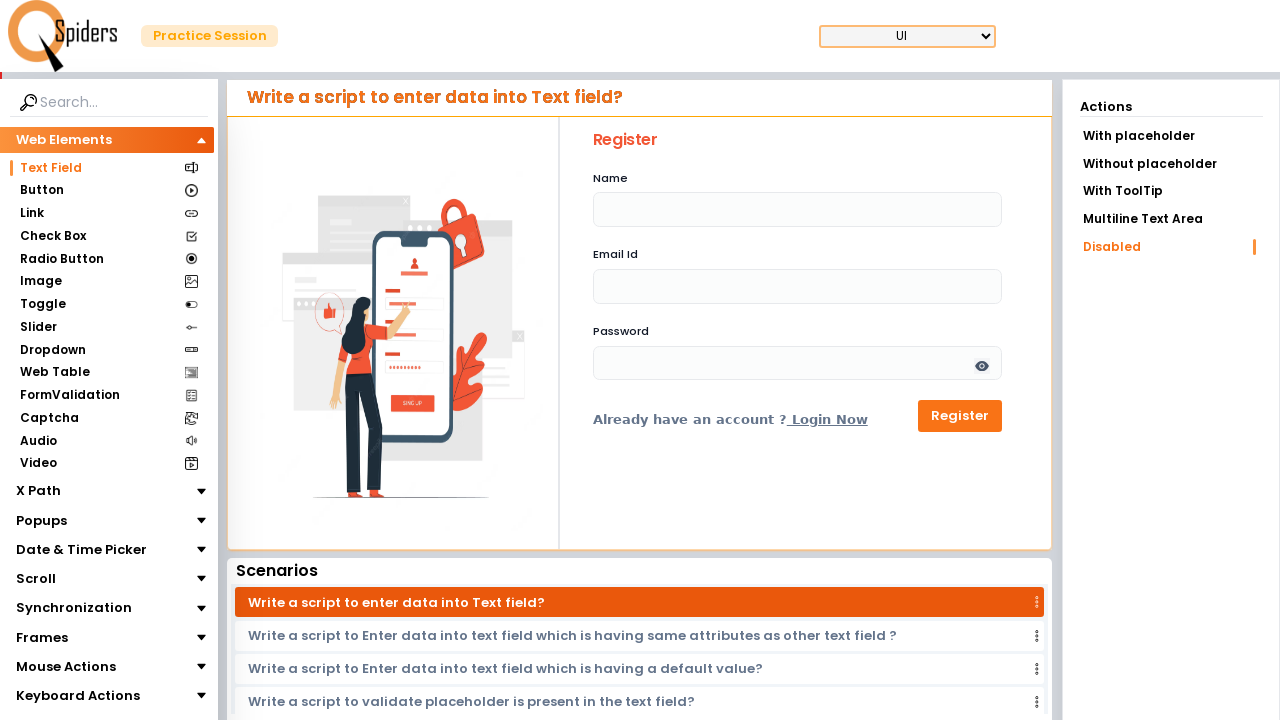

Waited 1000ms for page to load
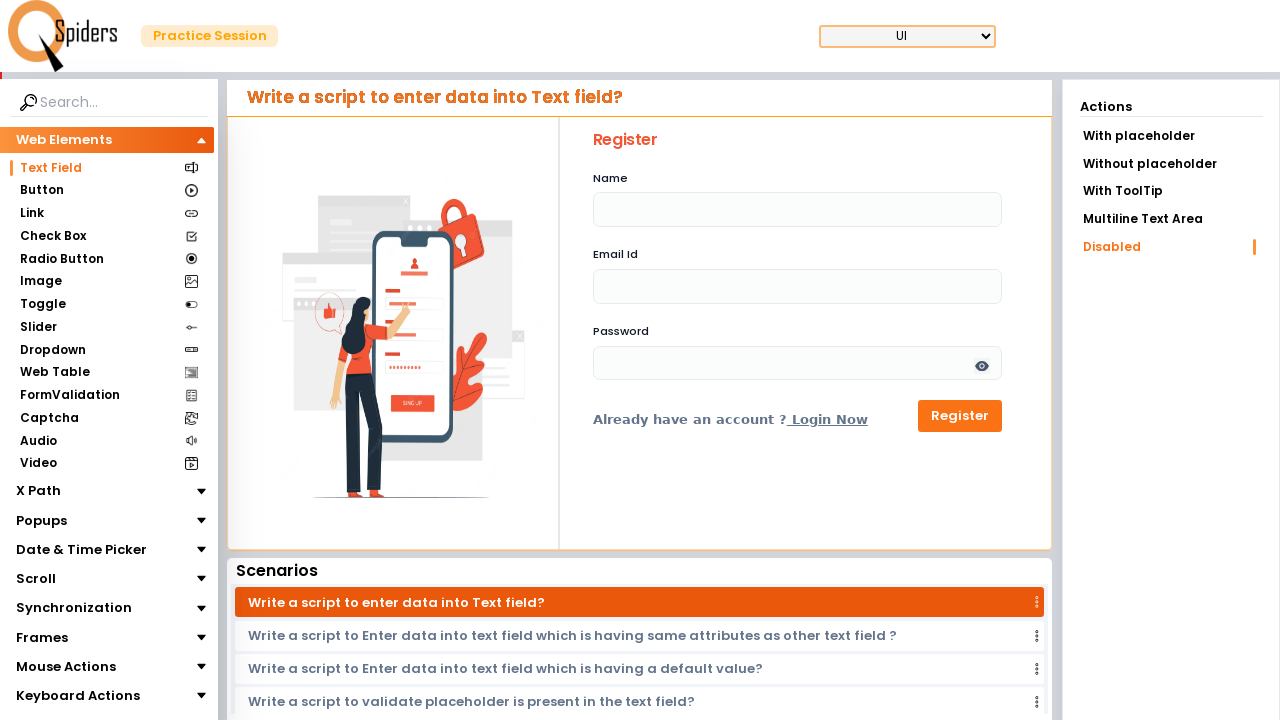

Filled name field with 'Maria Thompson' using JavaScript
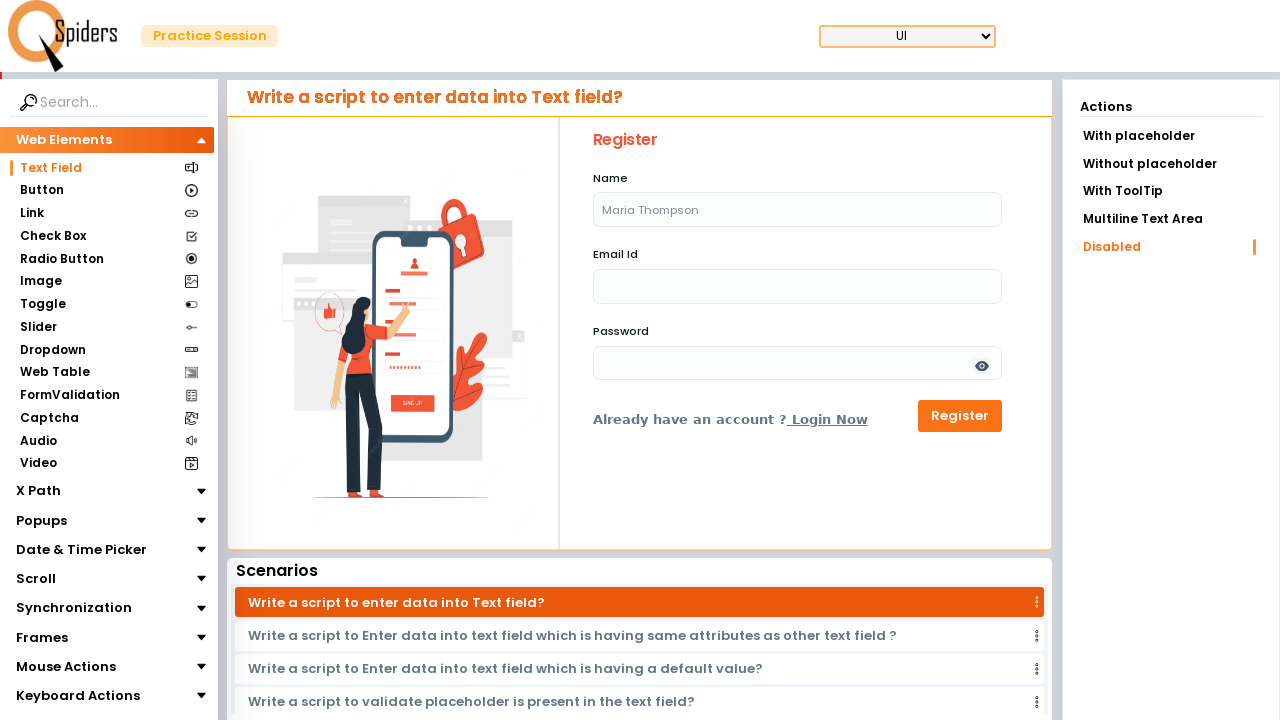

Waited 1000ms
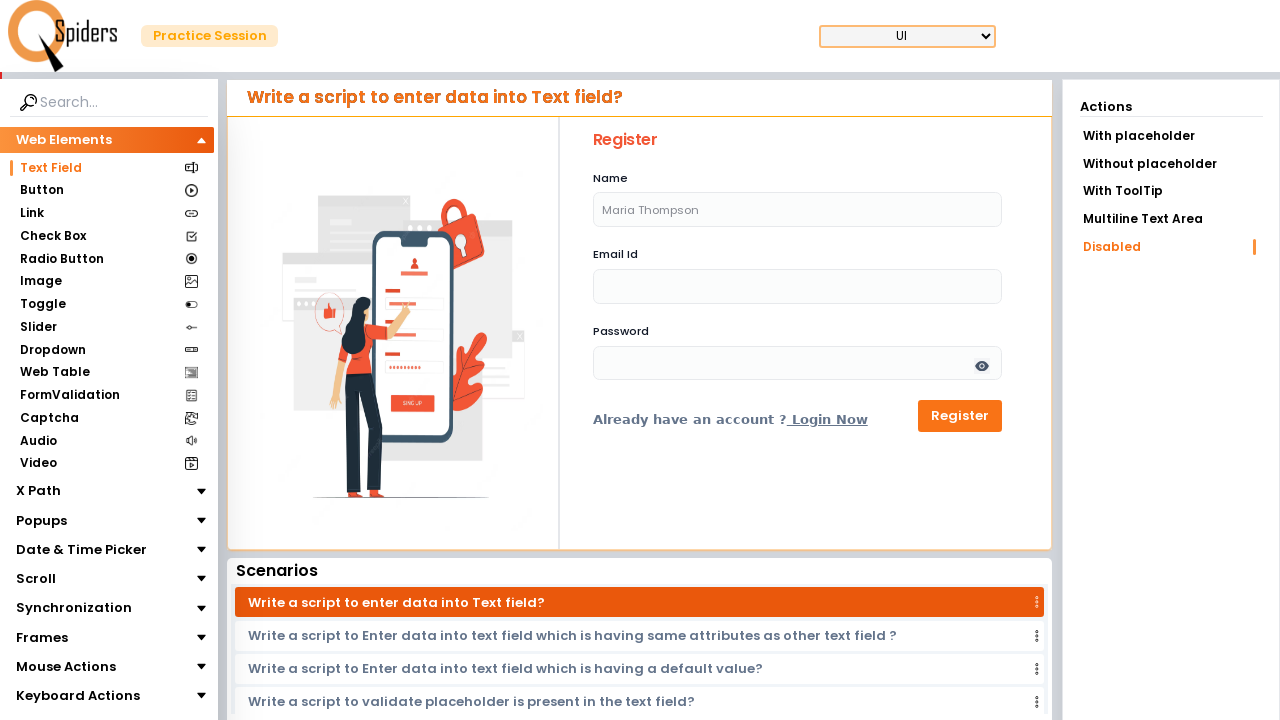

Filled email field with 'maria.thompson@example.com' using JavaScript
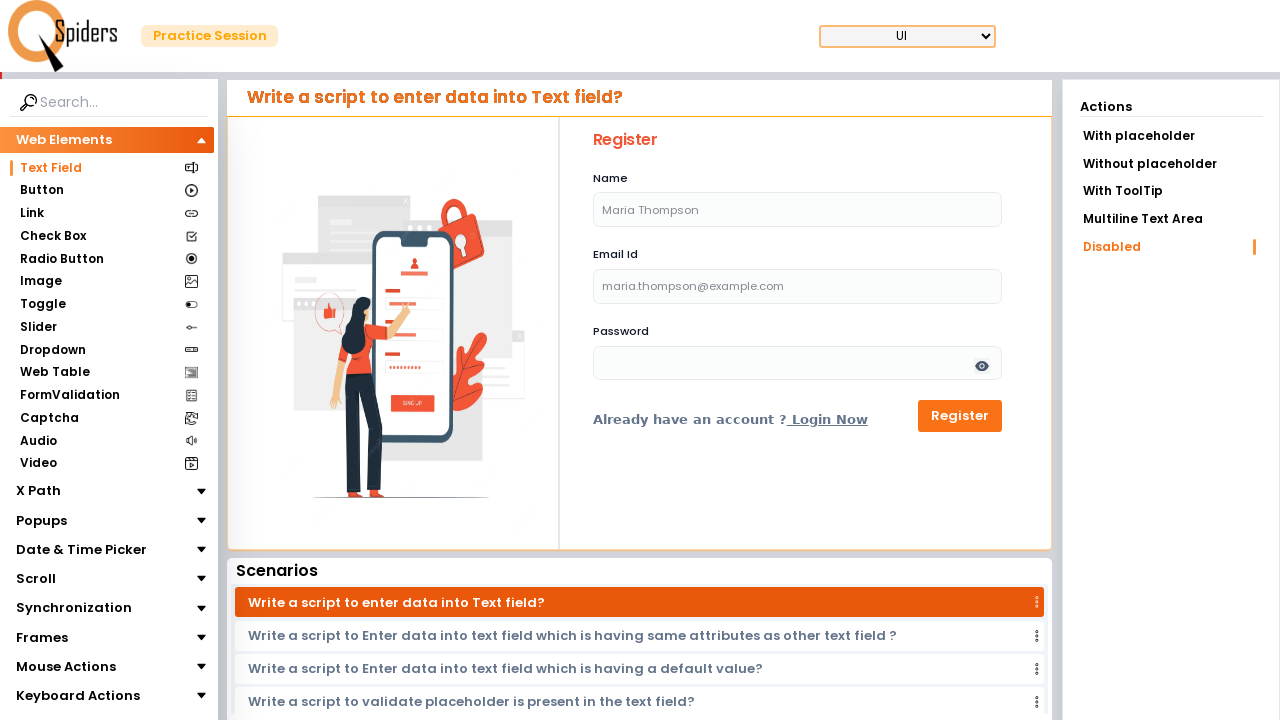

Waited 1000ms
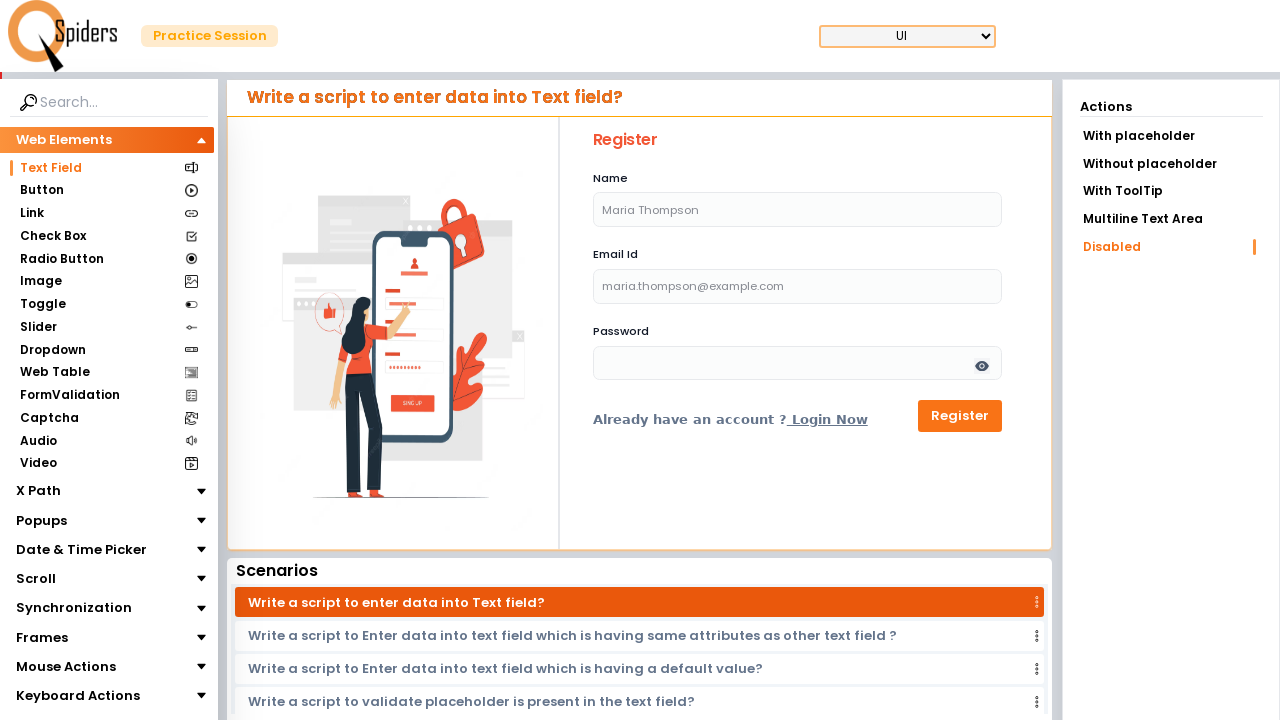

Filled password field with 'SecurePass789' using JavaScript
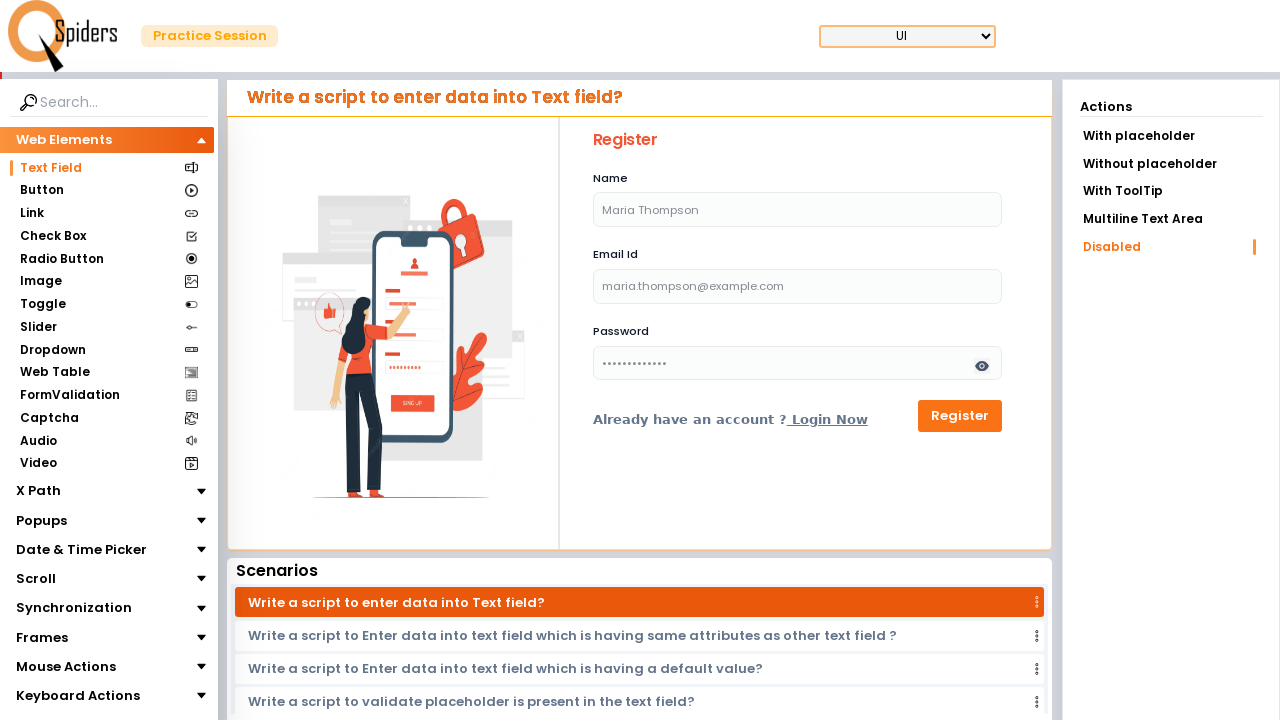

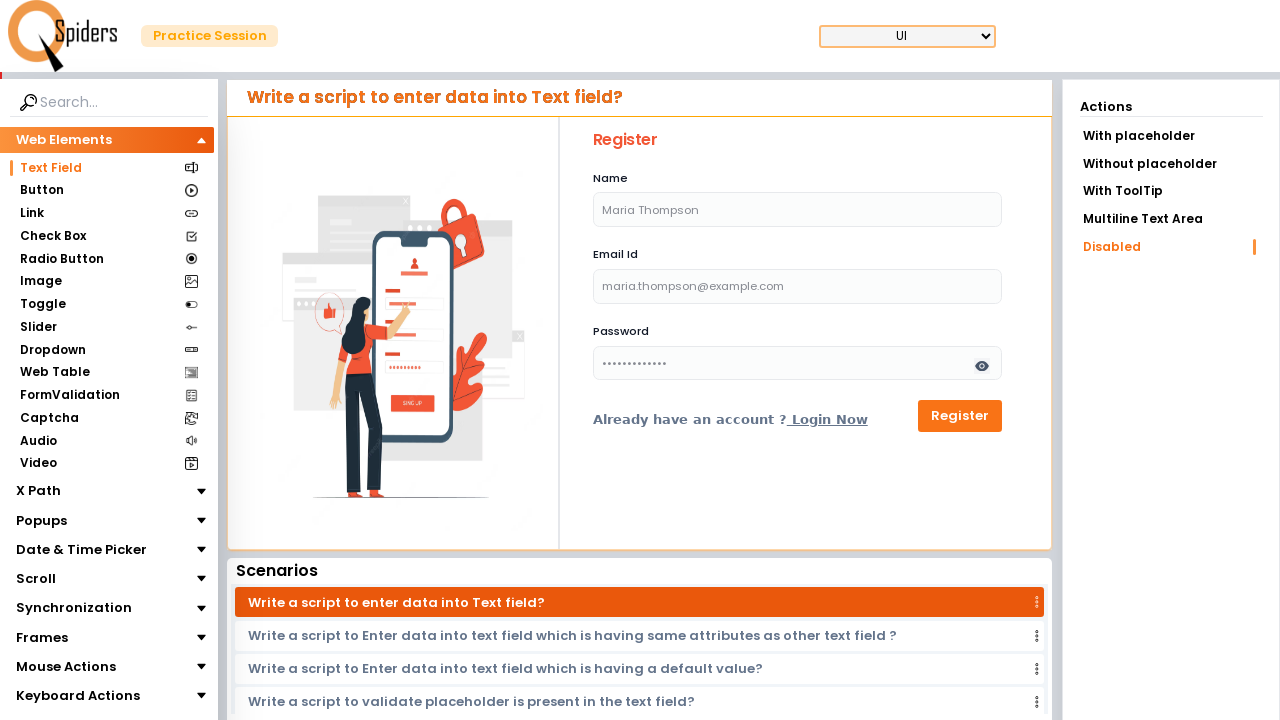